Tests clicking on privacy policy link in footer

Starting URL: https://carturesti.ro/

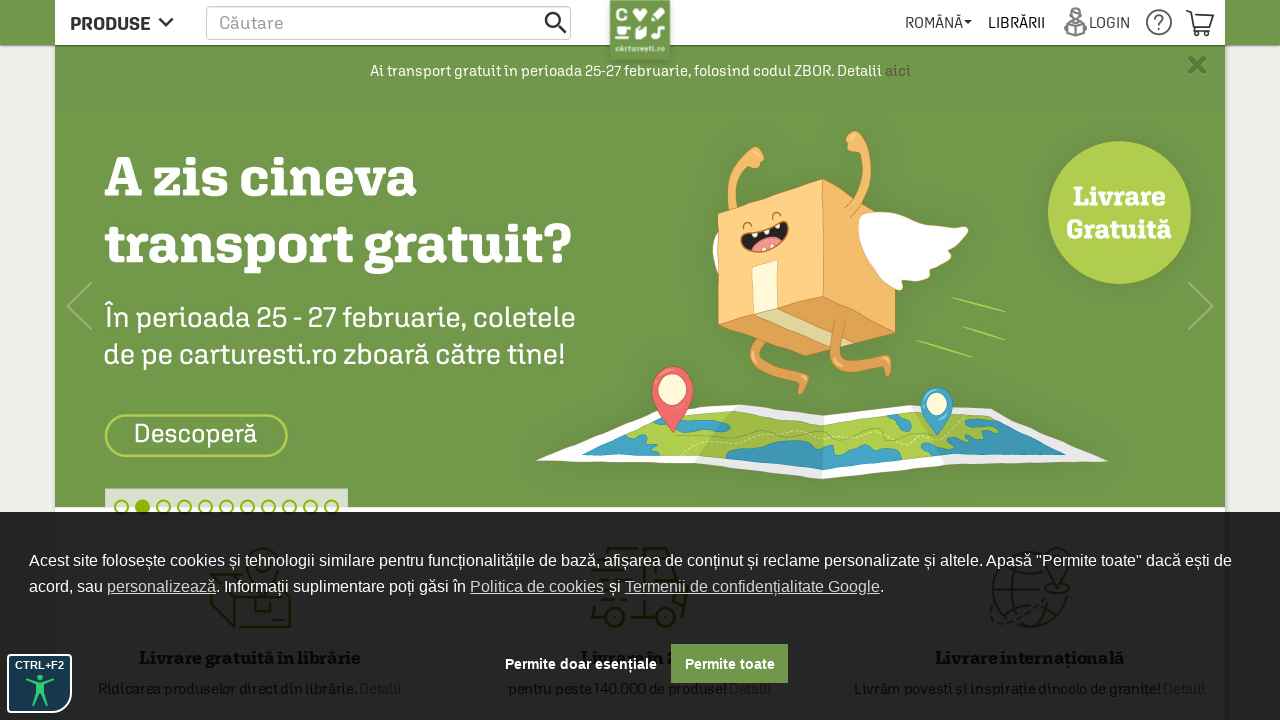

Clicked on privacy policy link in footer at (201, 360) on [href='/info/politica-confidentialitate']
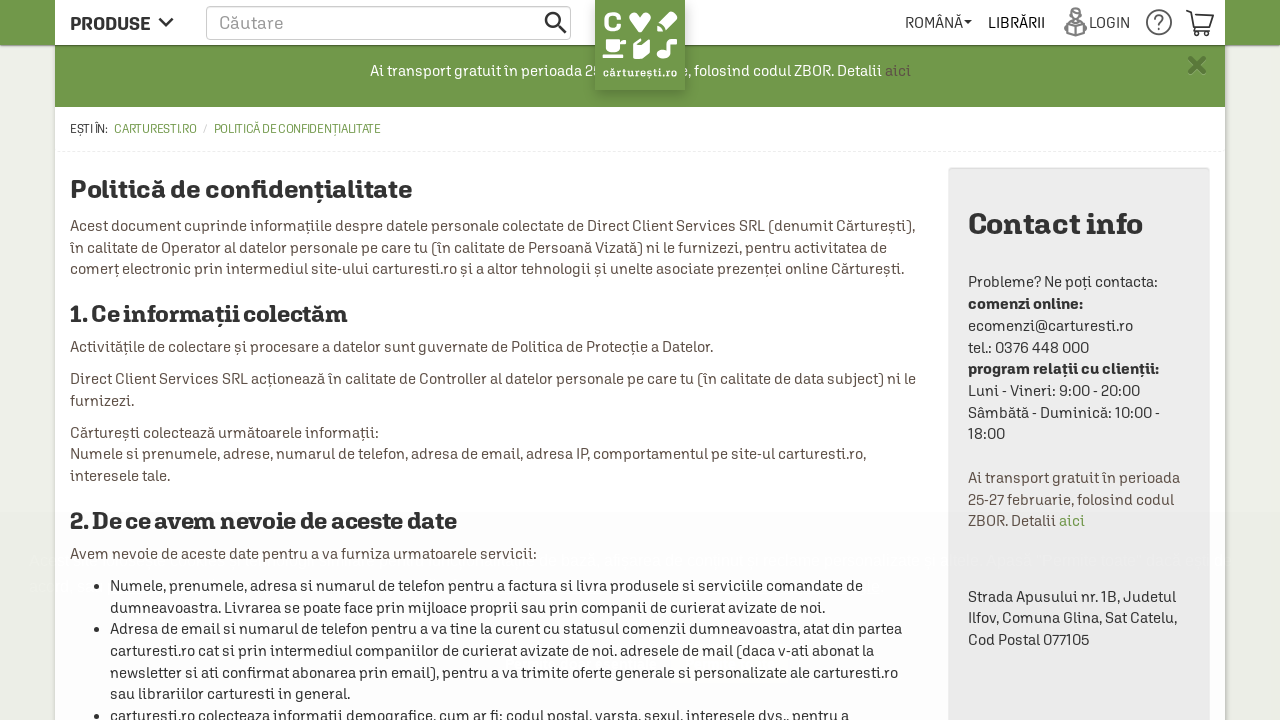

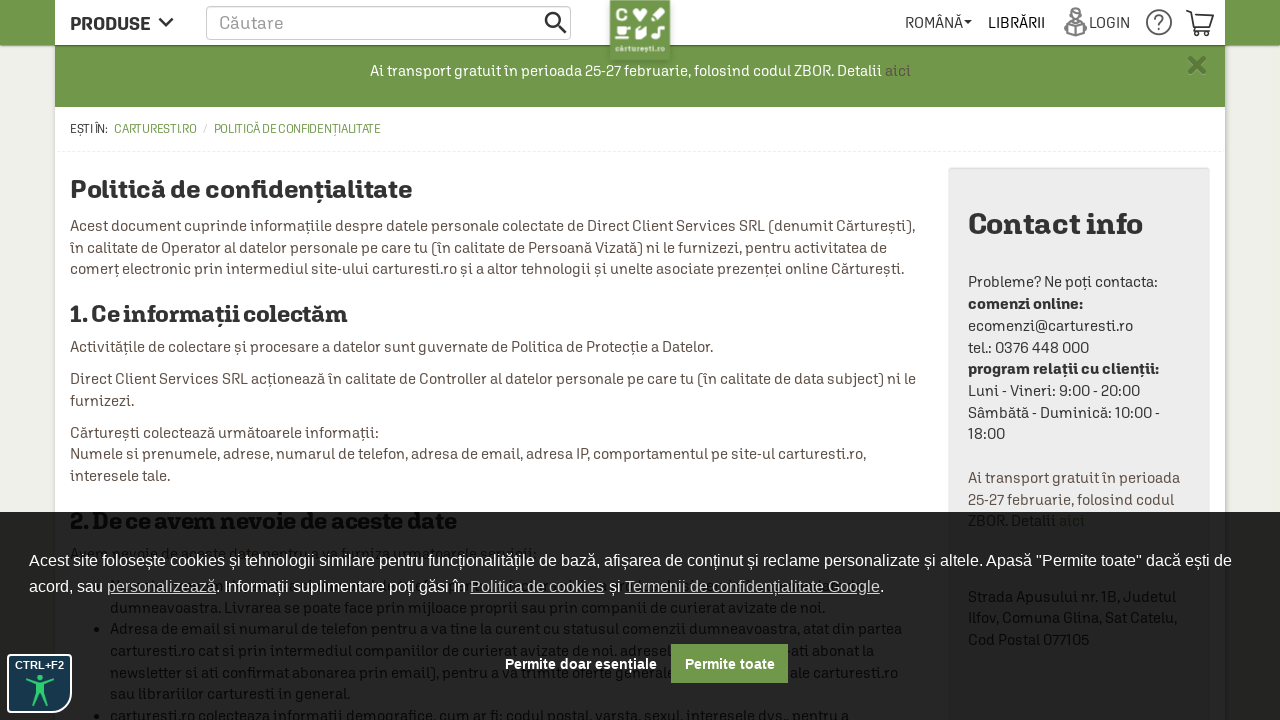